Tests form submission by filling in user details (name, email, addresses) and verifying the email is displayed in the output

Starting URL: https://demoqa.com/elements

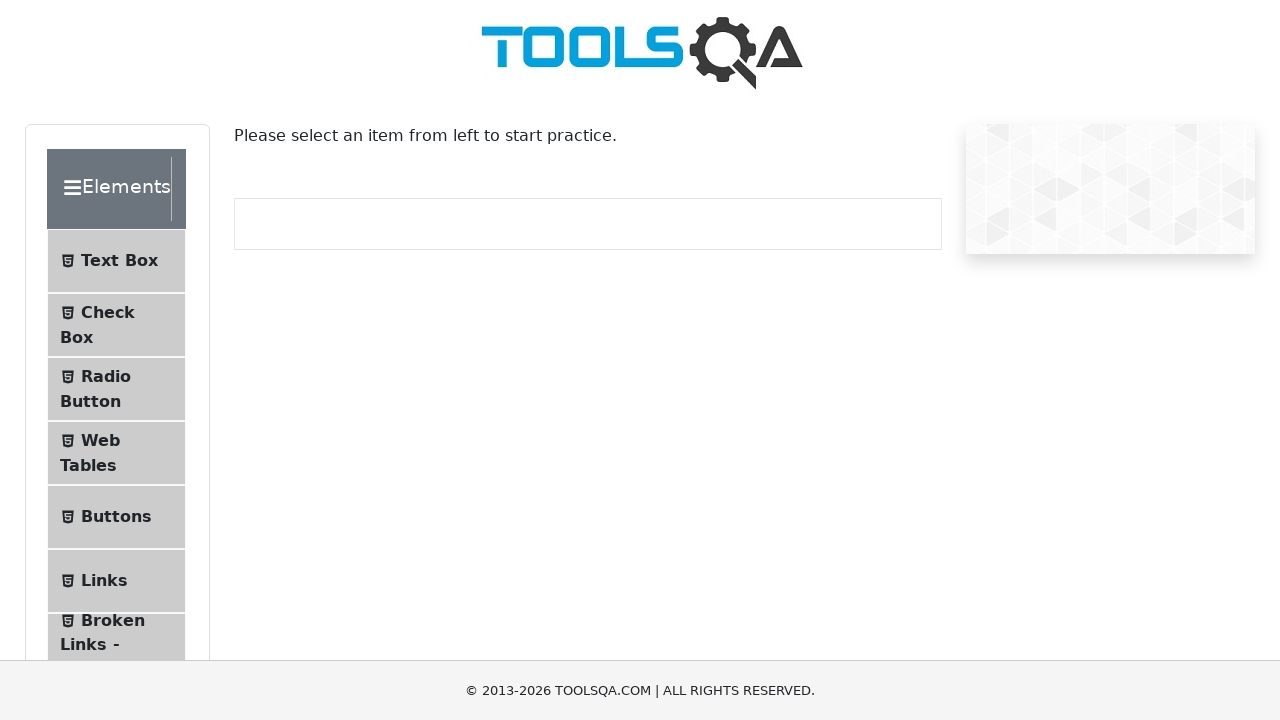

Clicked on Text Box menu item at (119, 261) on .text
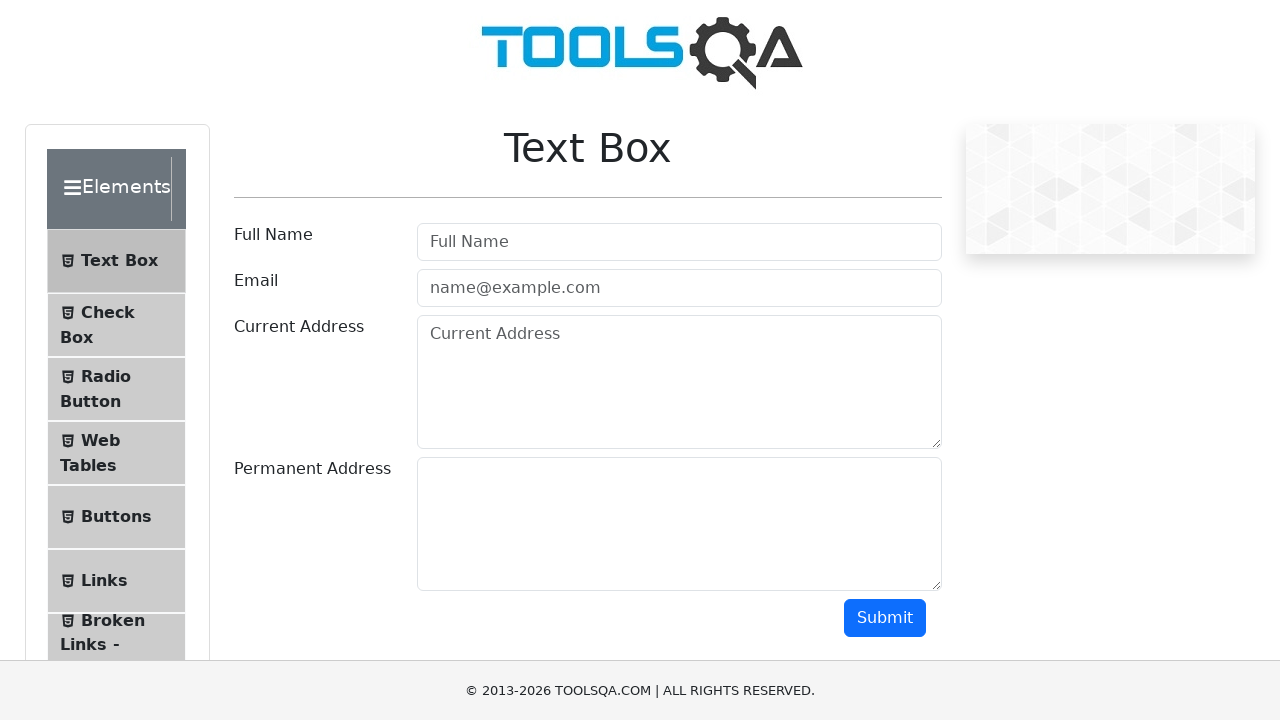

Filled in full name as 'Ashur Smith' on #userName
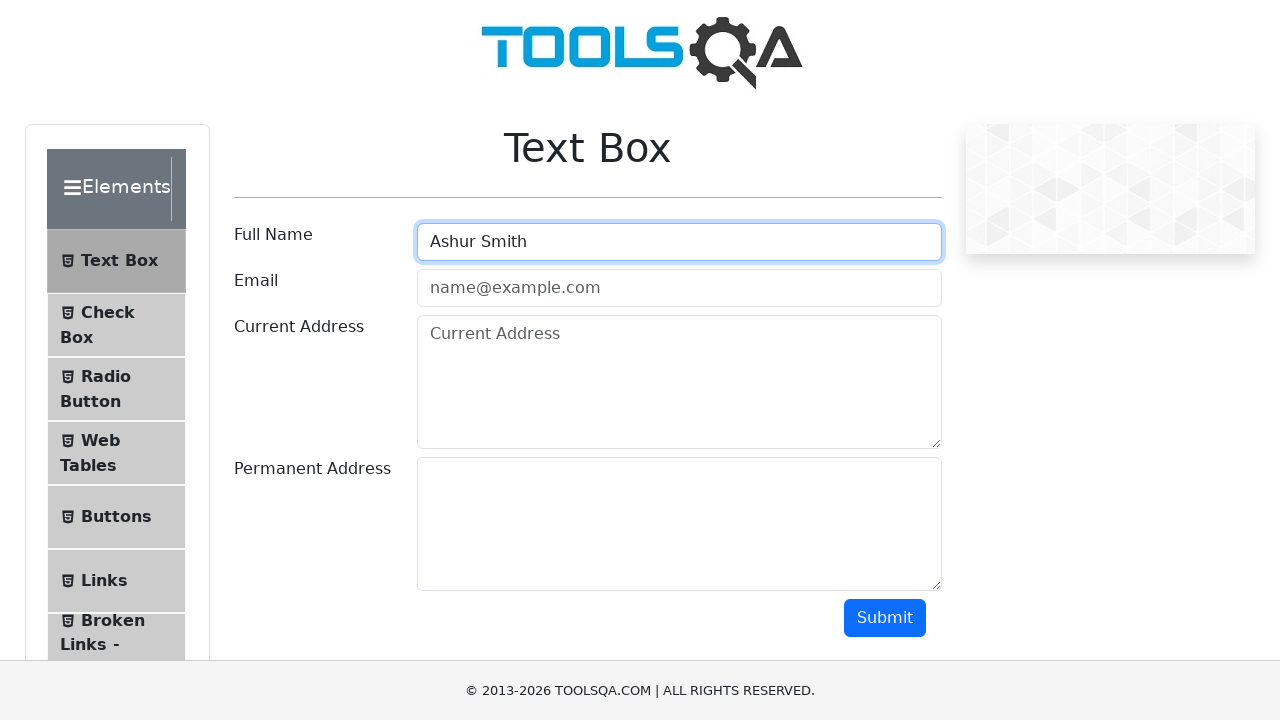

Filled in email as 'ashur@smith.com' on #userEmail
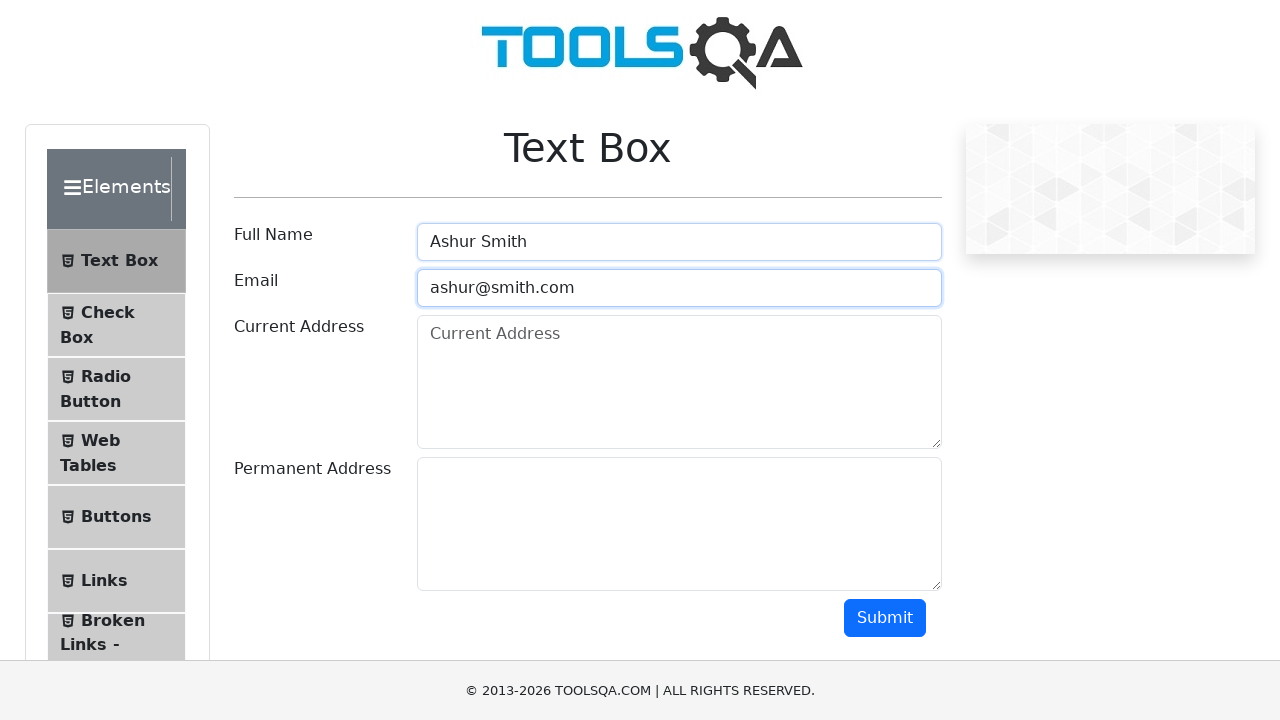

Filled in current address as '2500 west End A, Cooksville, AZ, 67490' on #currentAddress
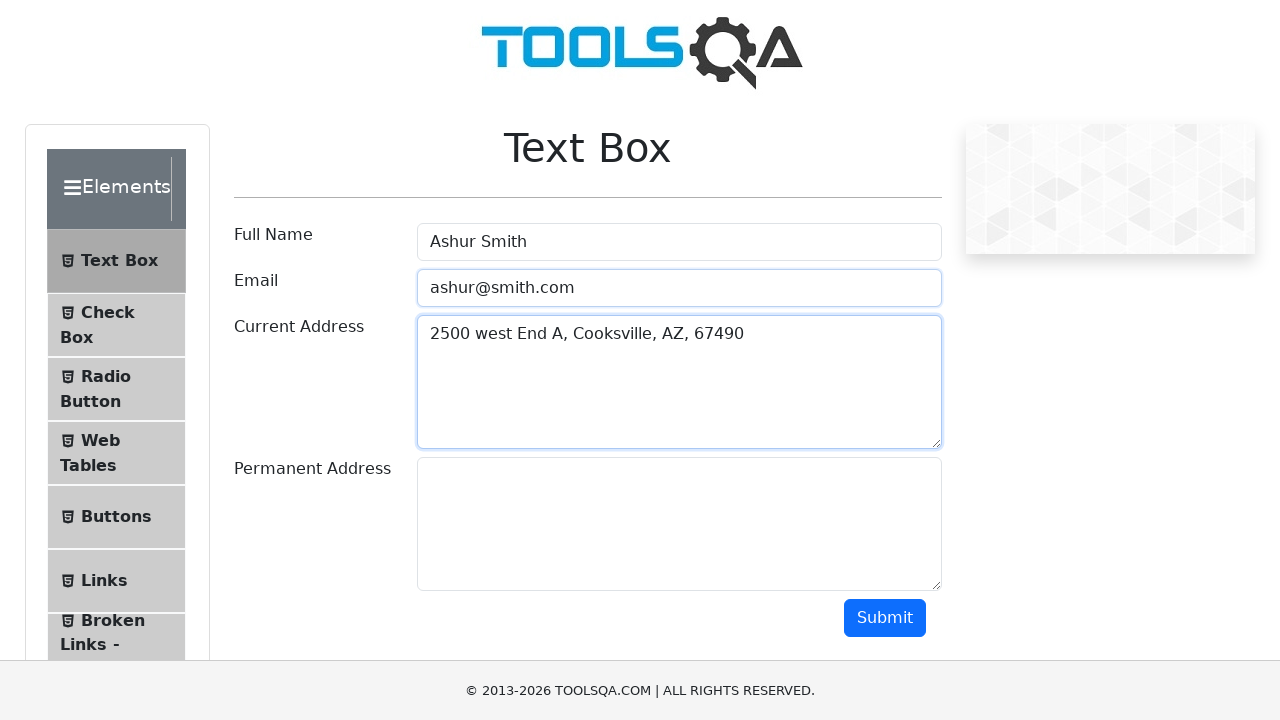

Filled in permanent address as '2500 west End A, Cooksville, AZ, 67490' on #permanentAddress
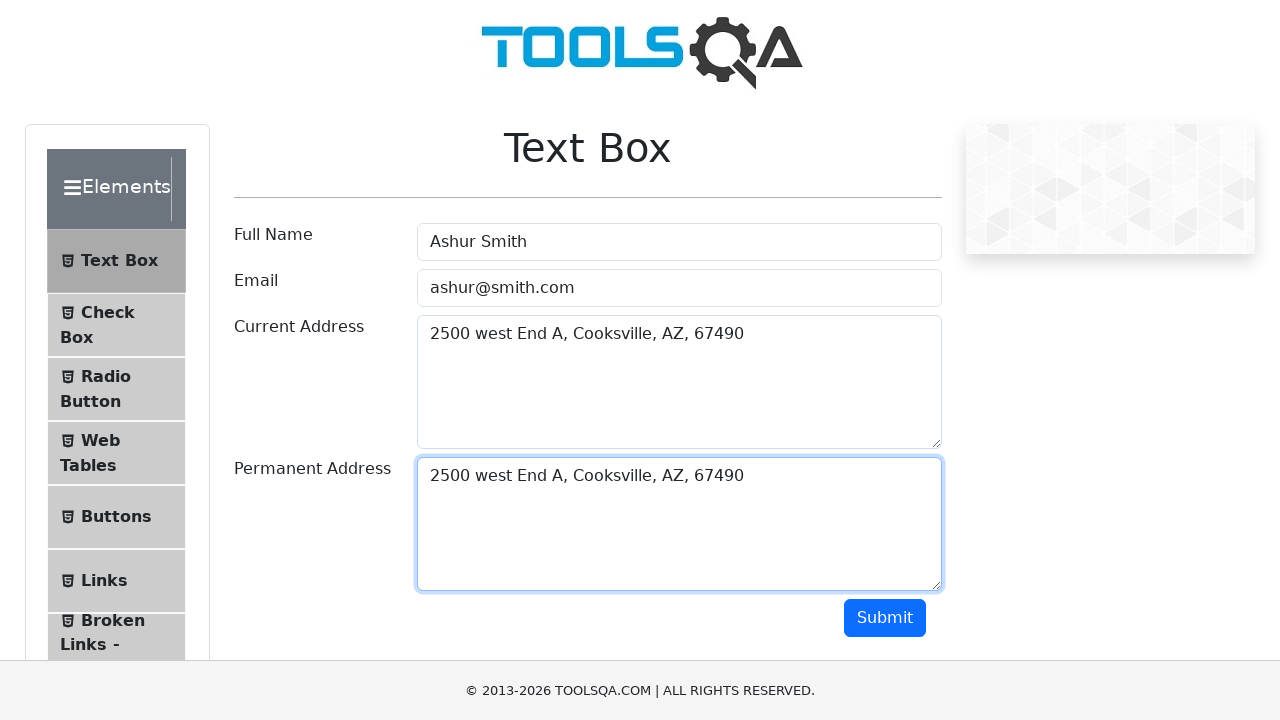

Scrolled to bottom of page to reveal submit button
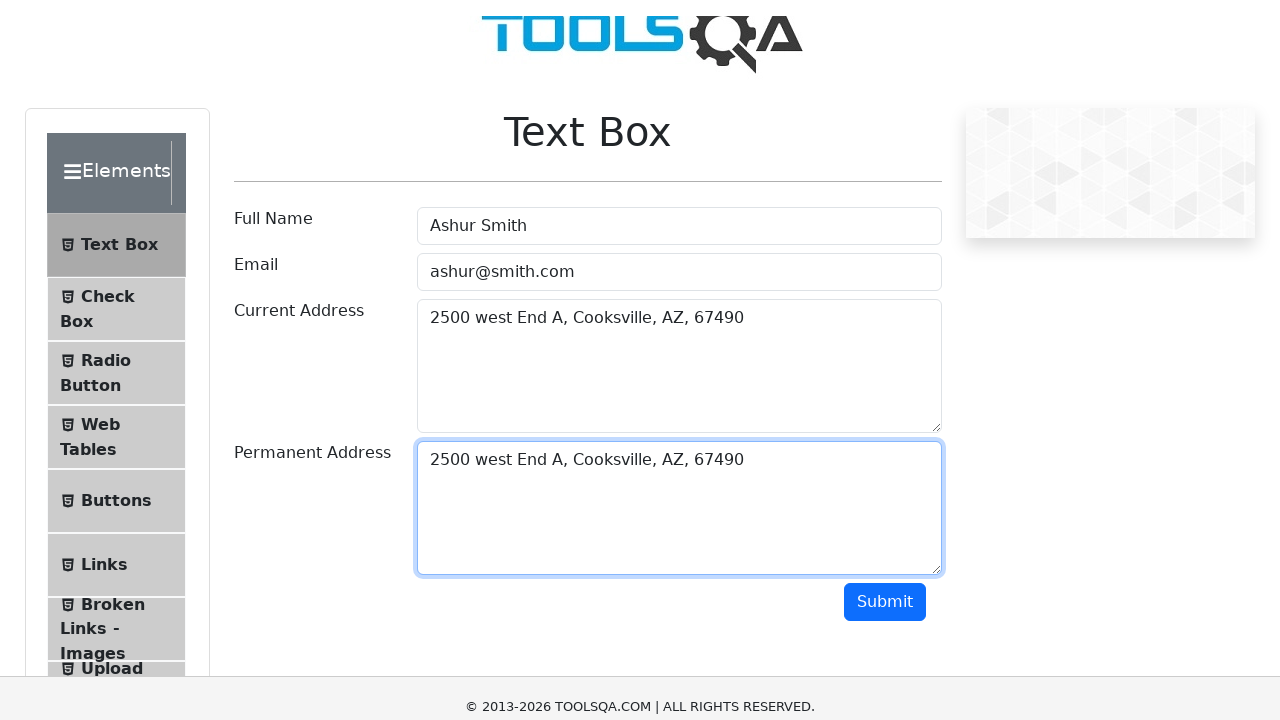

Clicked submit button to submit the form at (885, 19) on #submit
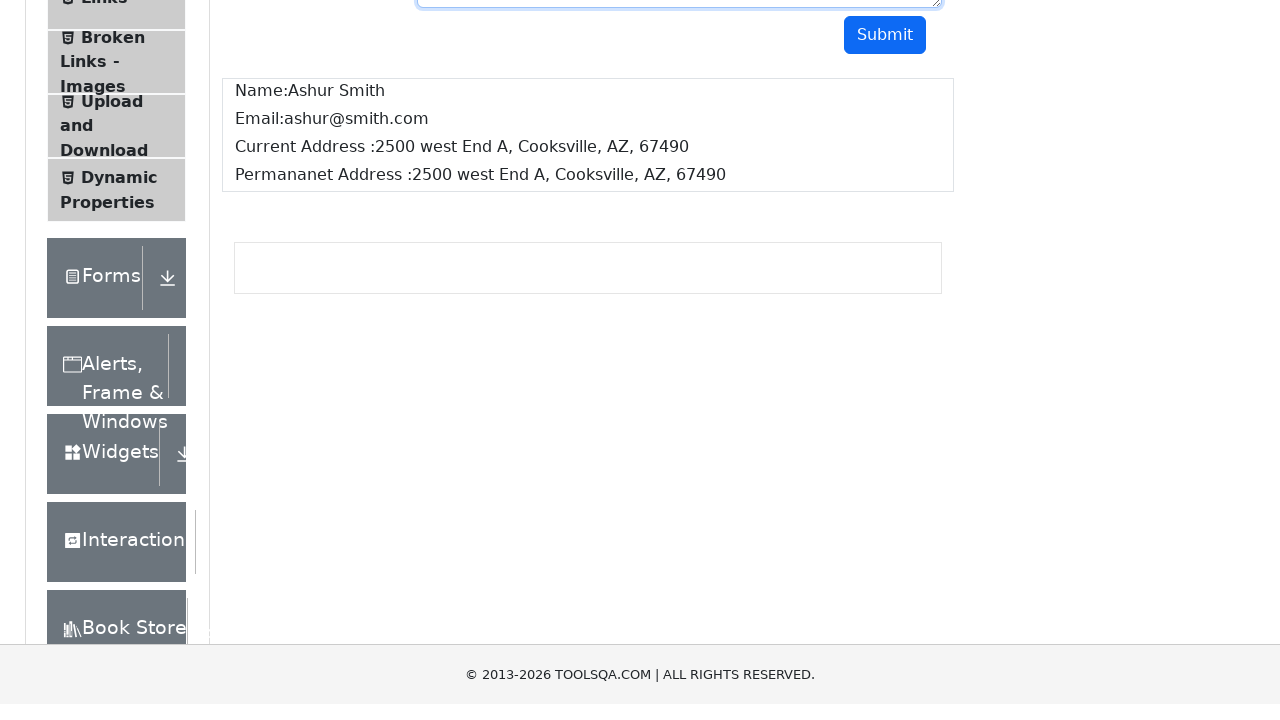

Verified email 'ashur@smith.com' is displayed in output
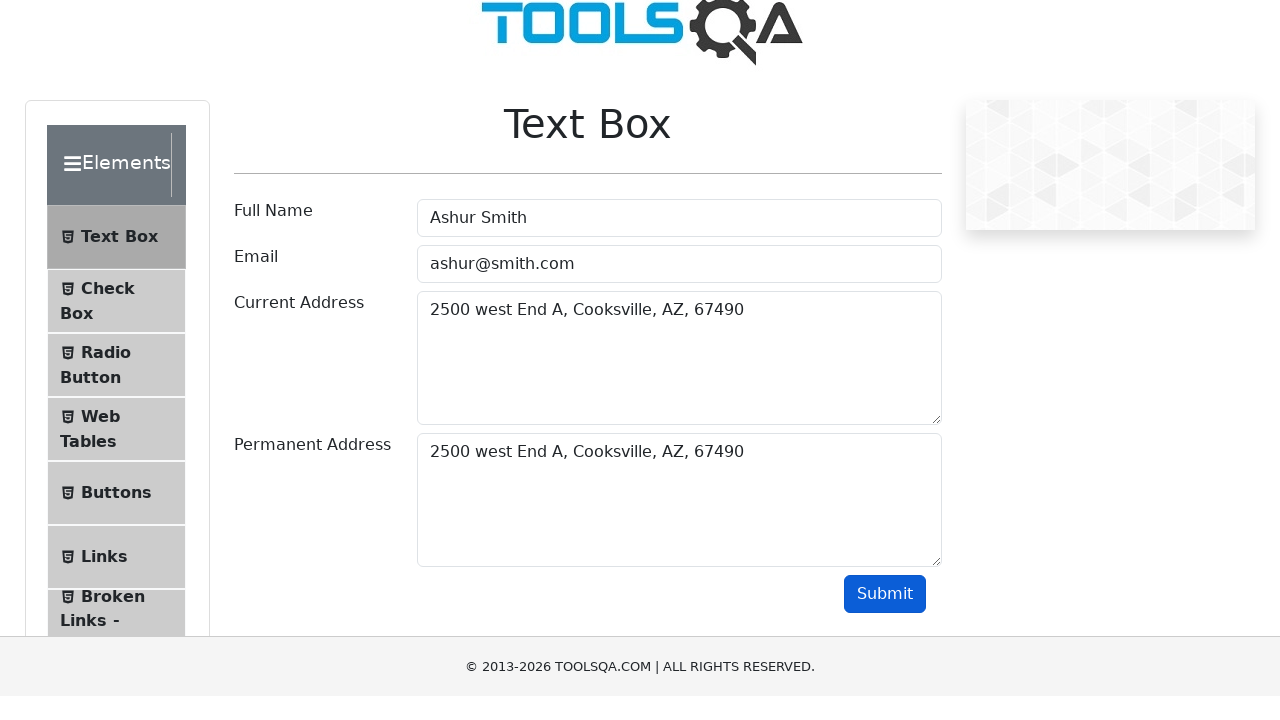

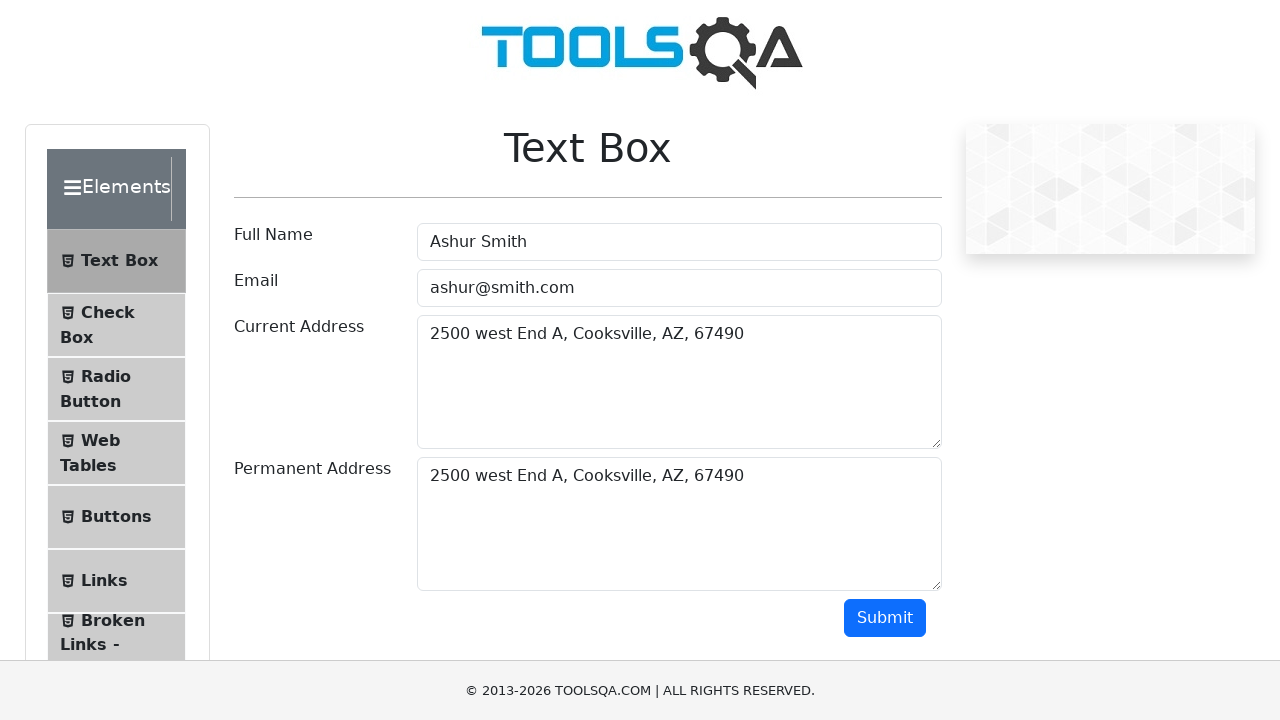